Tests a simple form by filling in first name, last name, city, and country fields using different element locator strategies, then submits the form by clicking a button.

Starting URL: http://suninjuly.github.io/simple_form_find_task.html

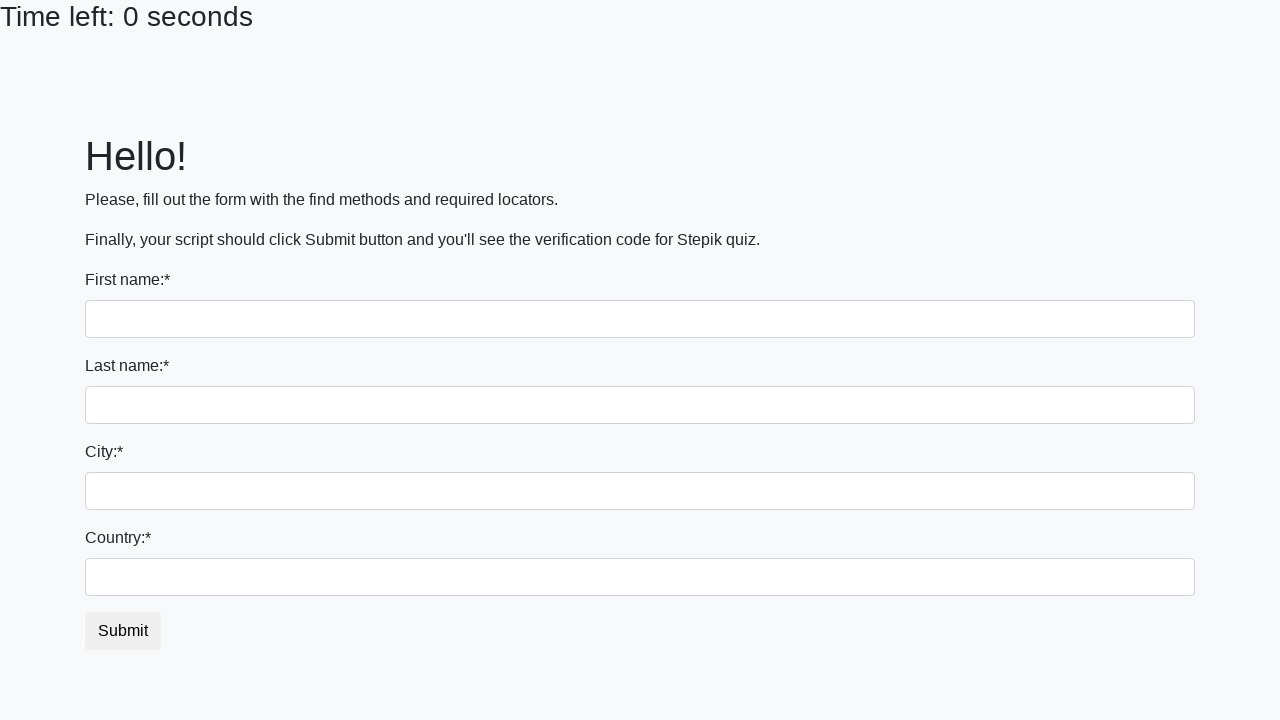

Filled first name field with 'Ivan' using tag name locator on input
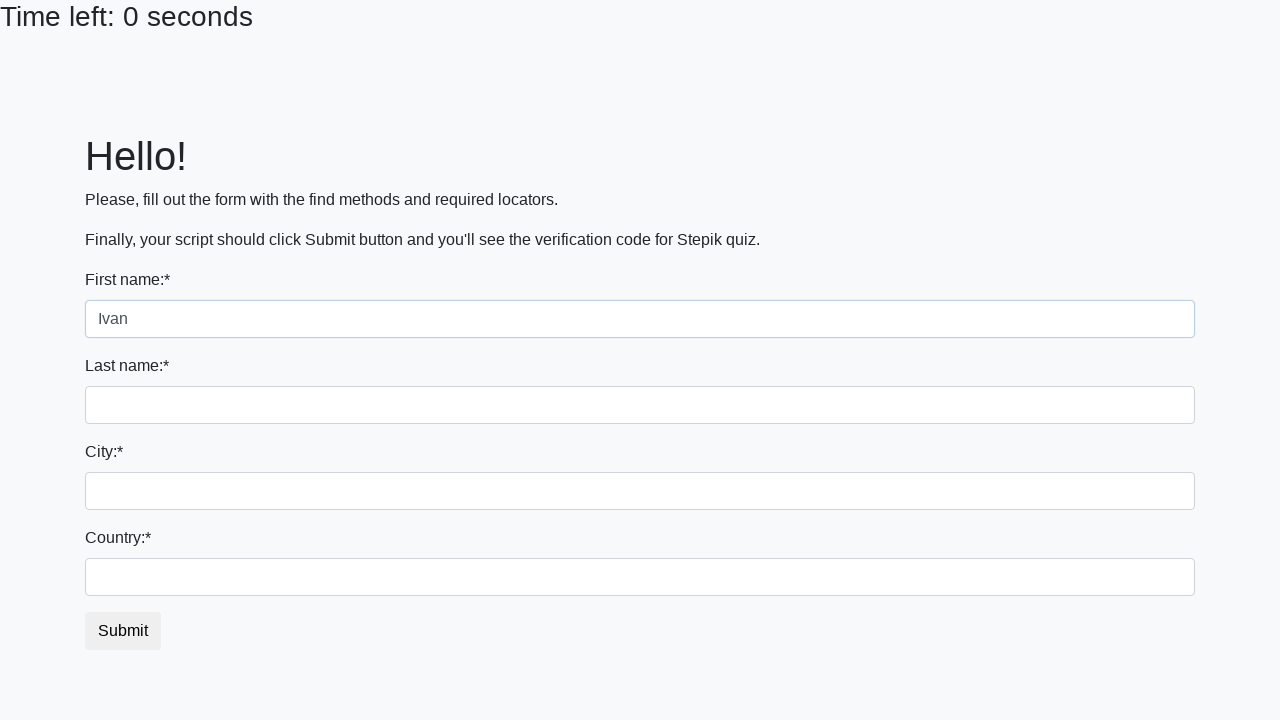

Filled last name field with 'Petrov' using name attribute locator on input[name='last_name']
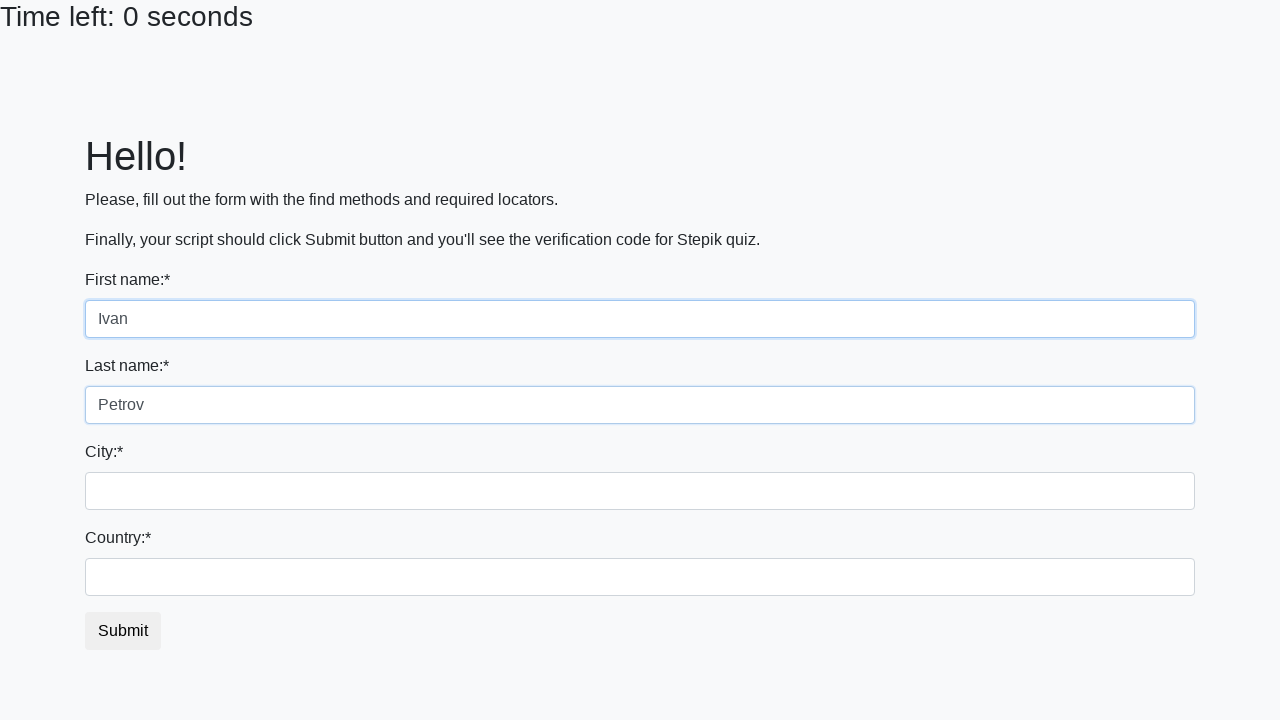

Filled city field with 'Smolensk' using class name locator on .form-control.city
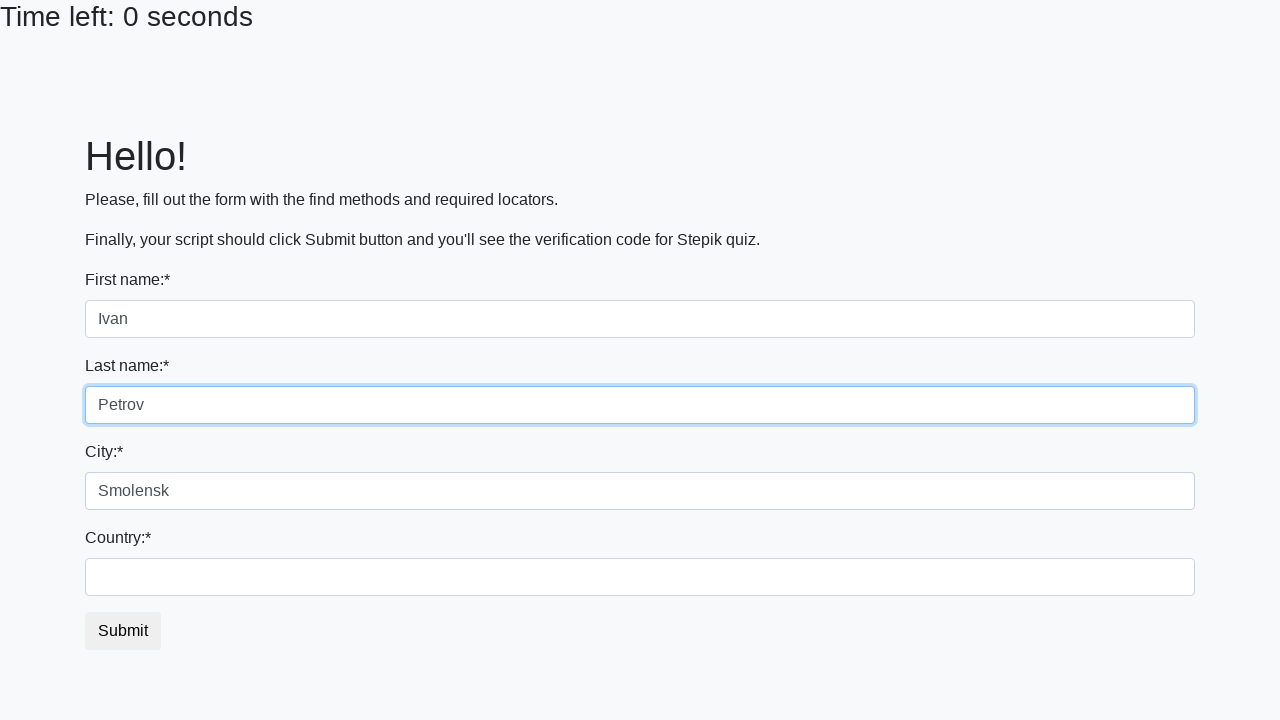

Filled country field with 'Russia' using ID locator on #country
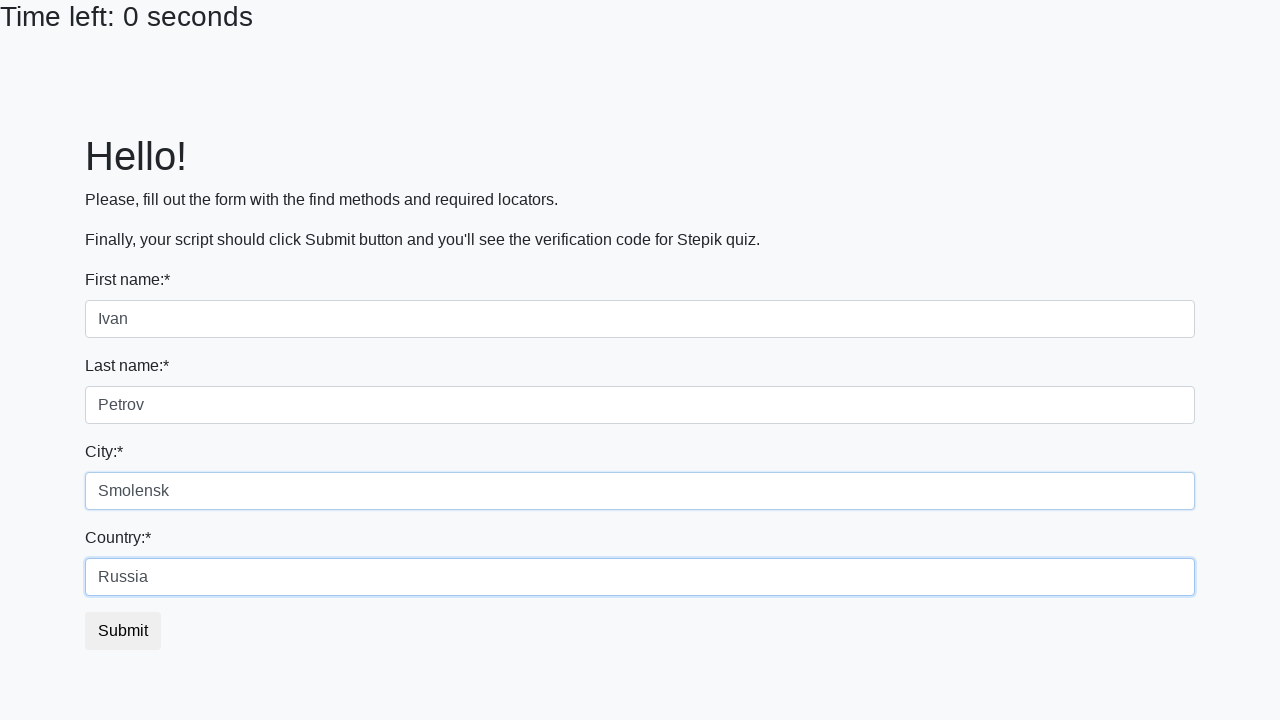

Clicked submit button to submit the form at (123, 631) on button.btn
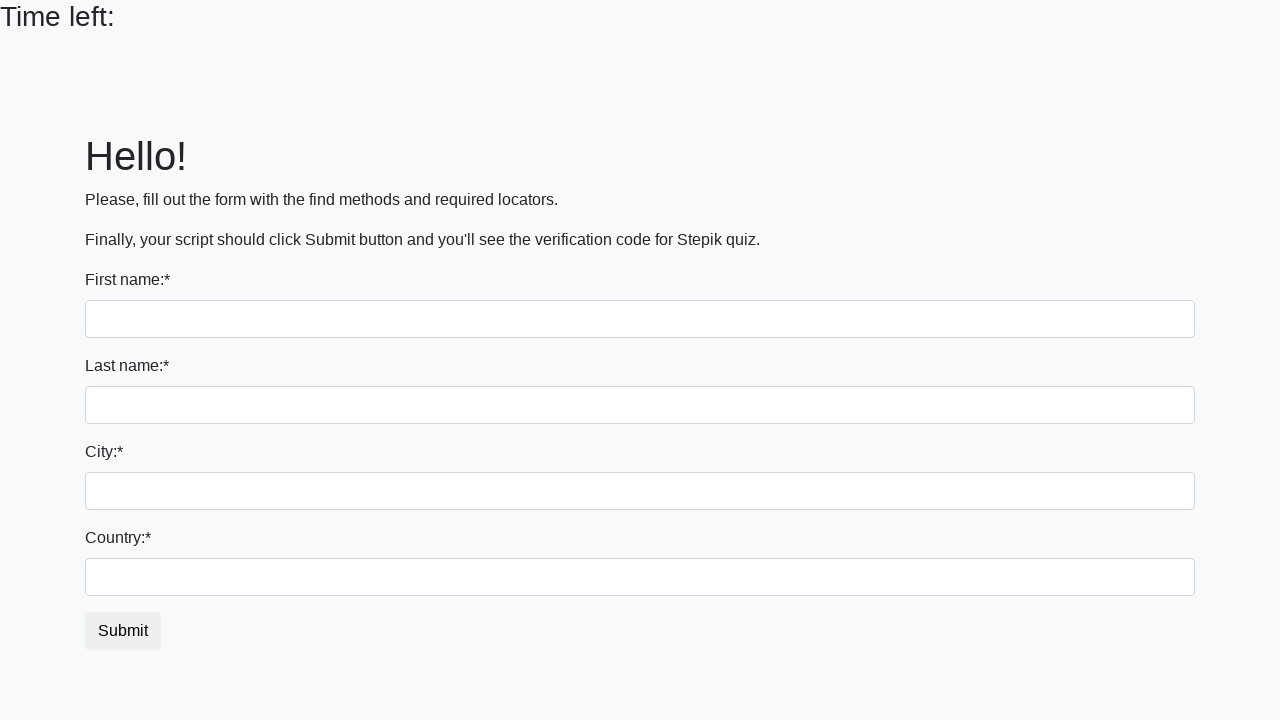

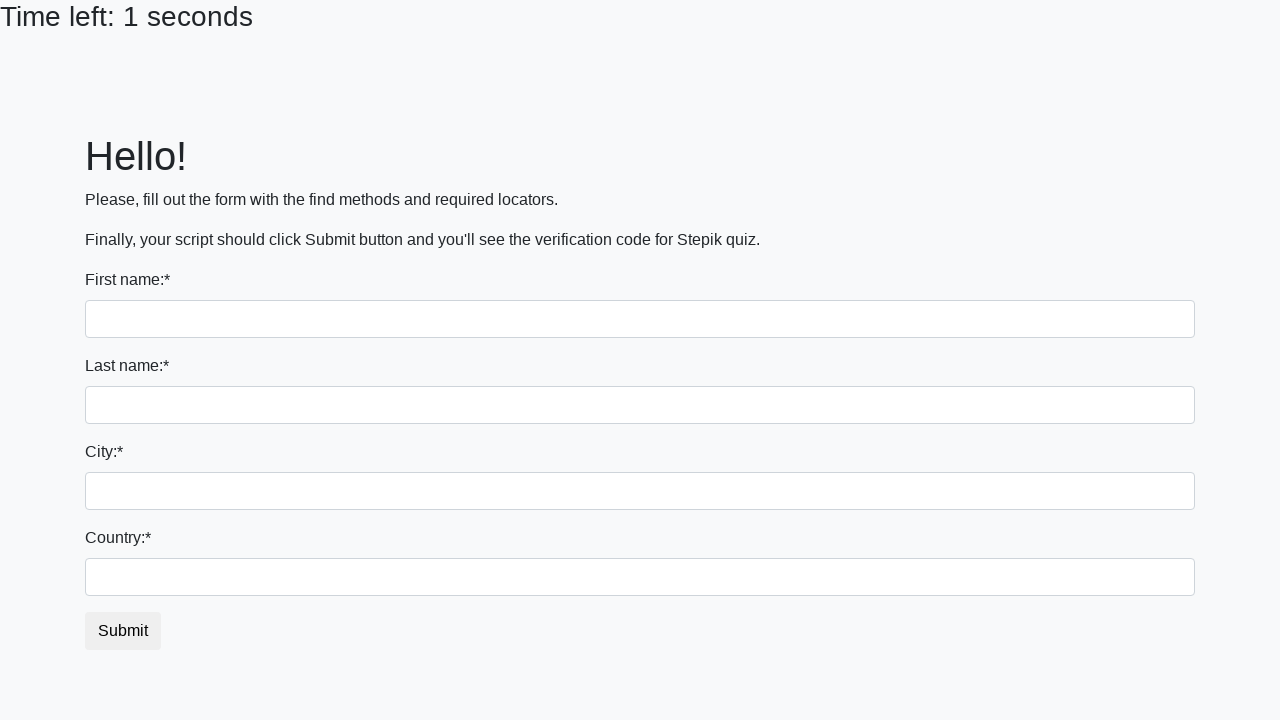